Navigates to a Stepik lesson page, fills in a text answer field with "get()", and clicks the submit button to submit the answer.

Starting URL: https://stepik.org/lesson/25969/step/12

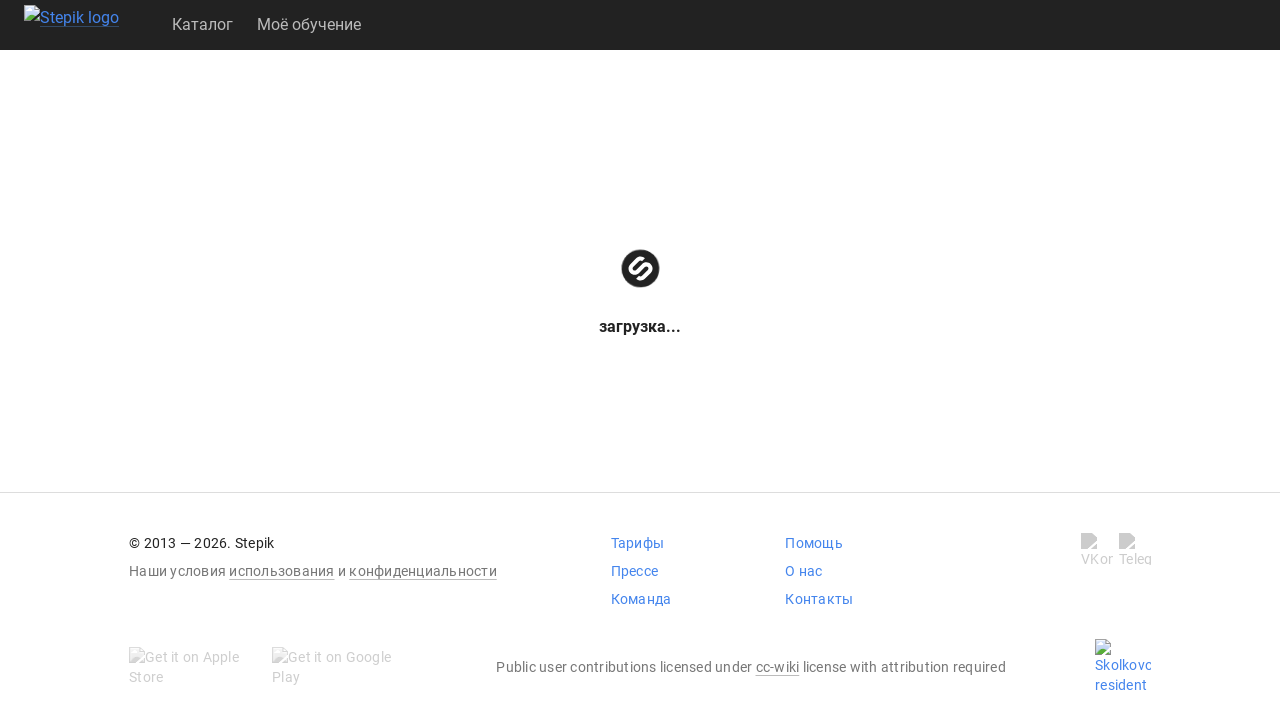

Waited for answer textarea to become visible
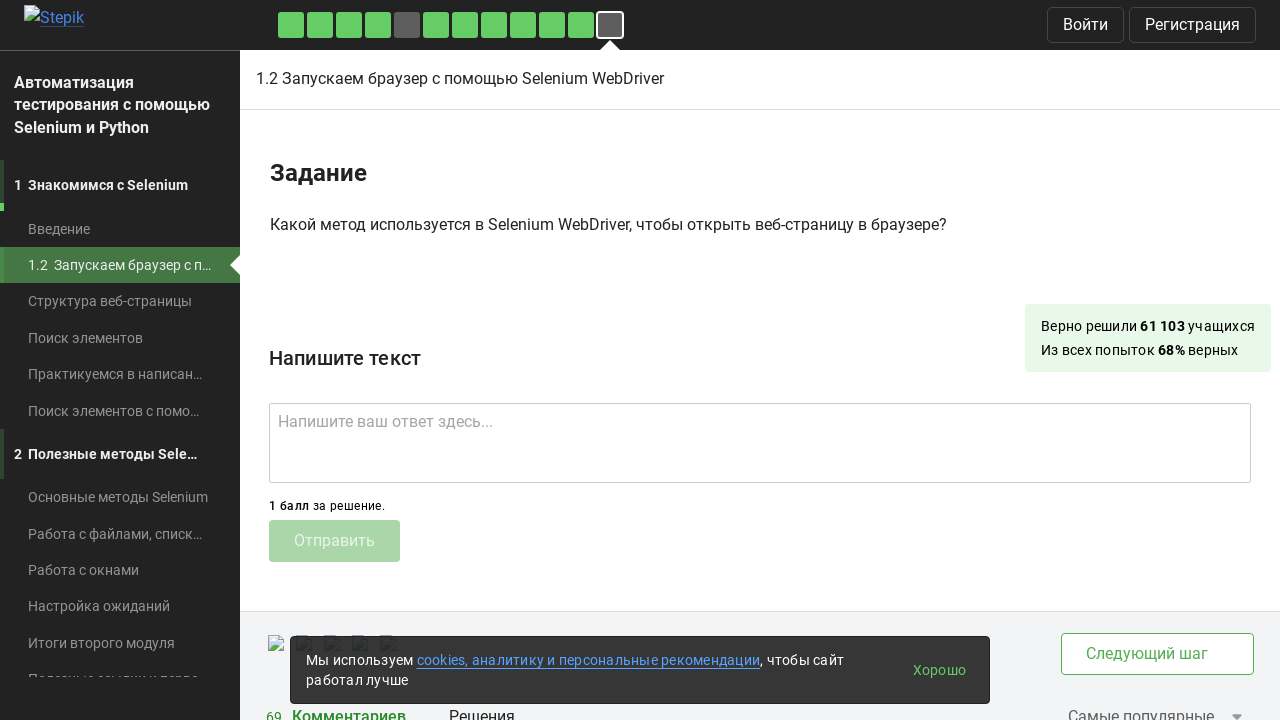

Filled textarea with answer 'get()' on .textarea
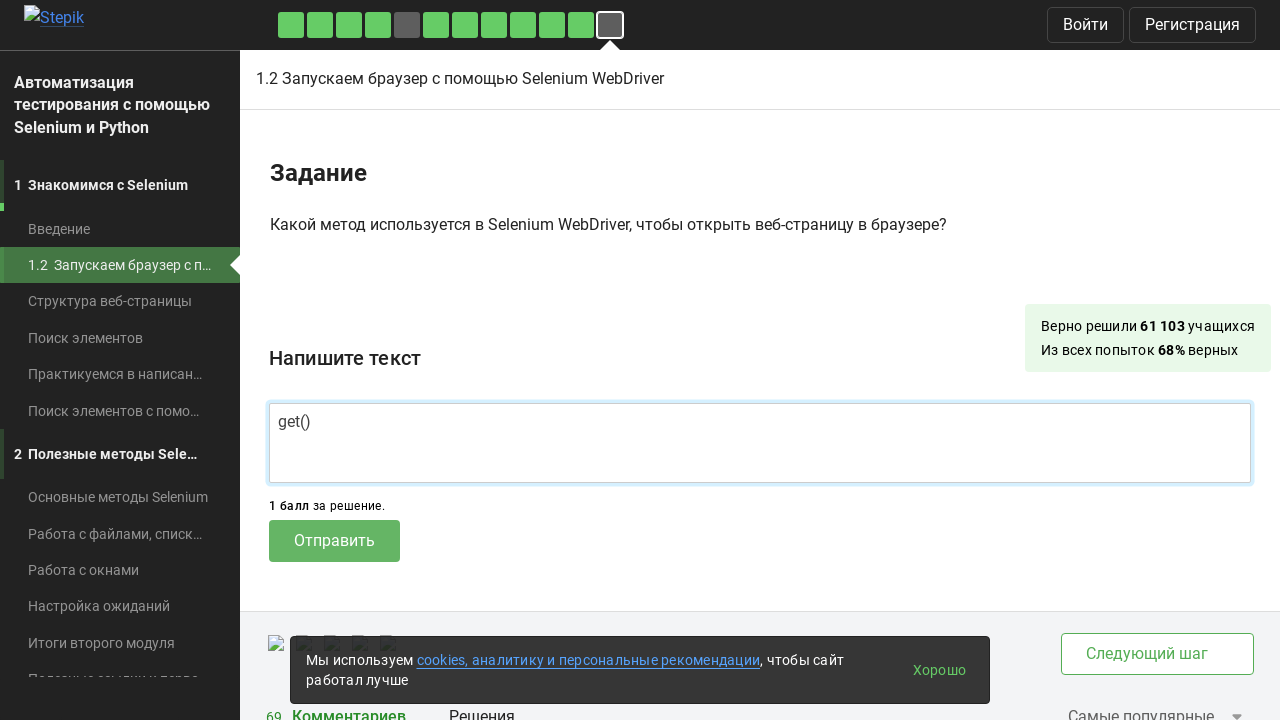

Clicked submit button to submit answer at (334, 541) on .submit-submission
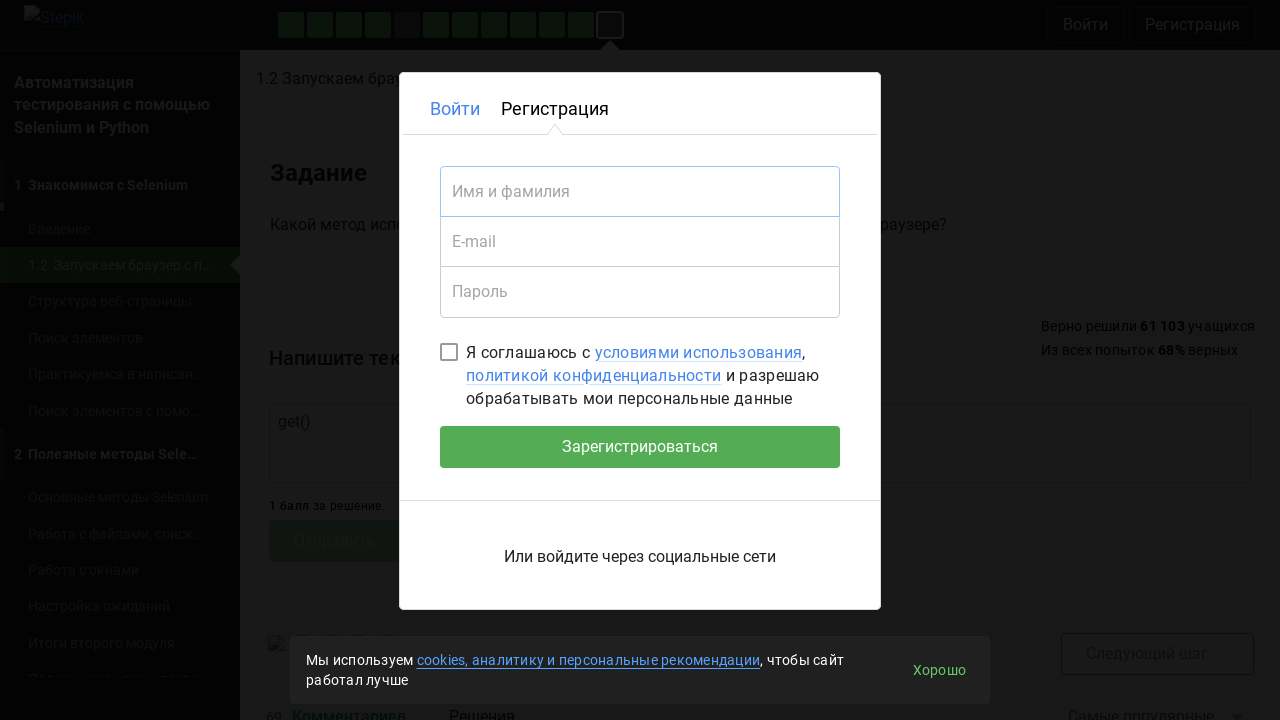

Waited 2 seconds for submission to process
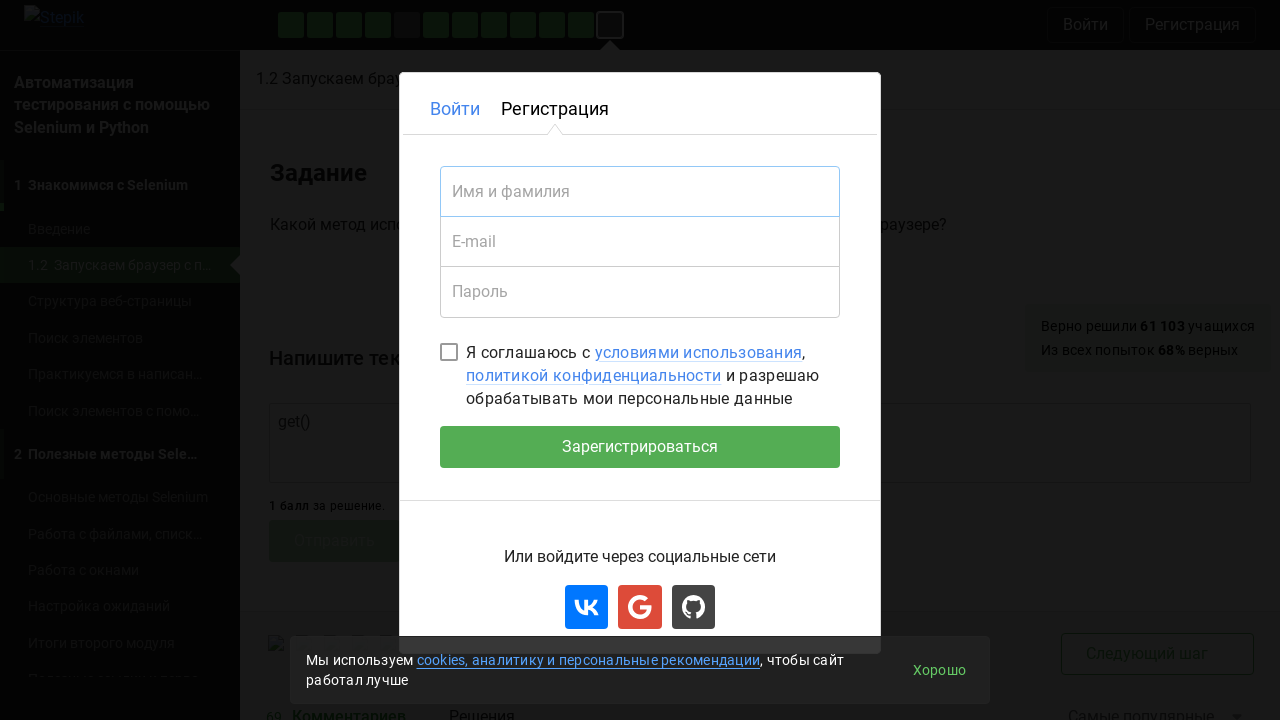

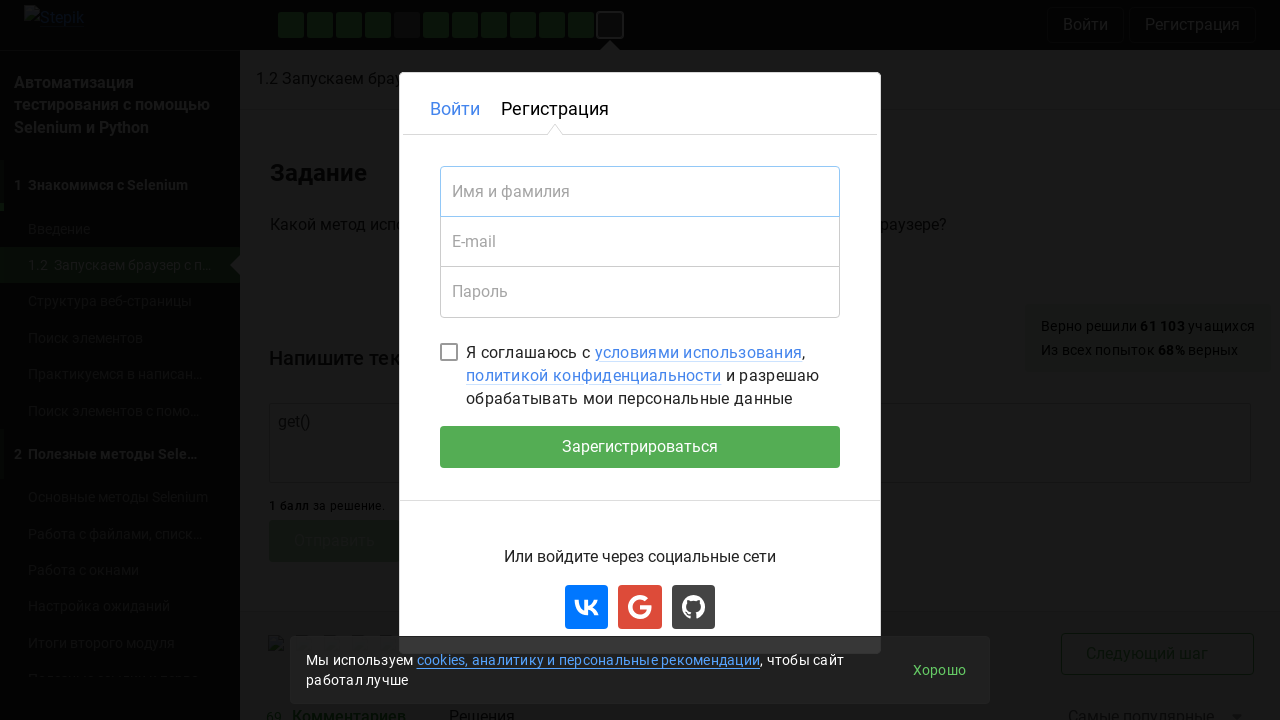